Tests the forgot password functionality by submitting an email address and verifying the success message

Starting URL: https://prd.canvusapps.com/password_resets/new

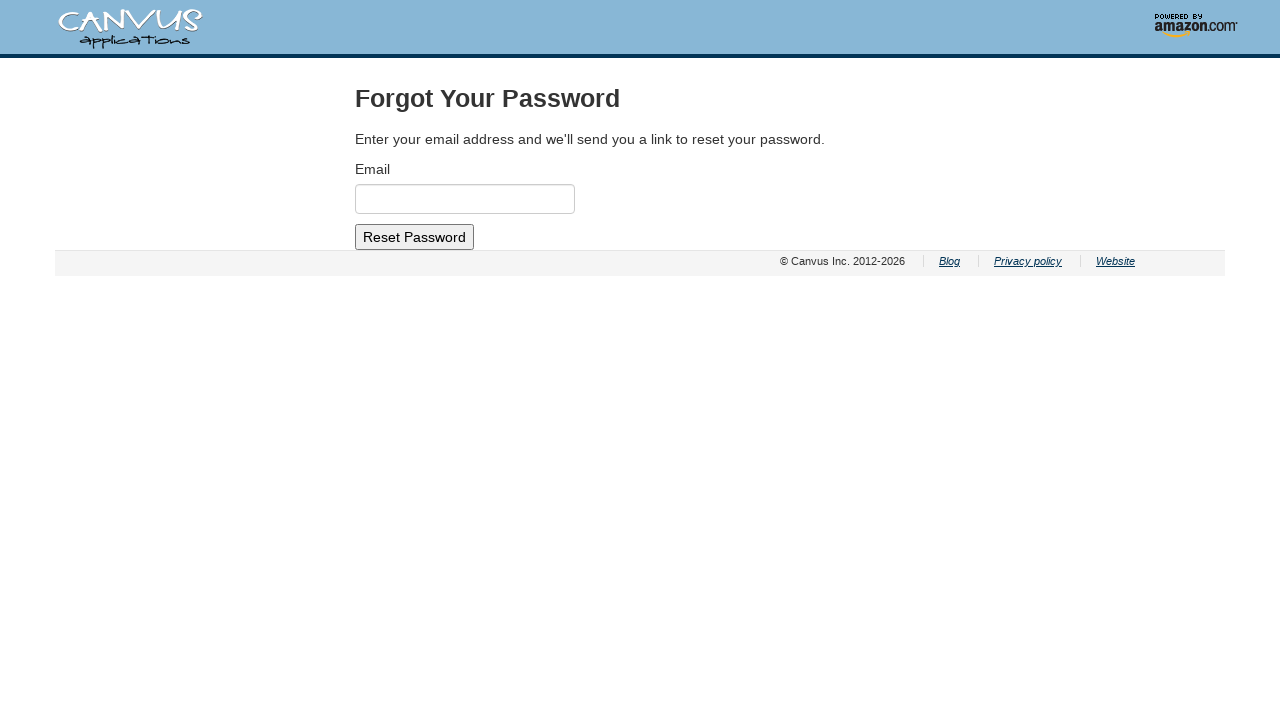

Retrieved page heading text
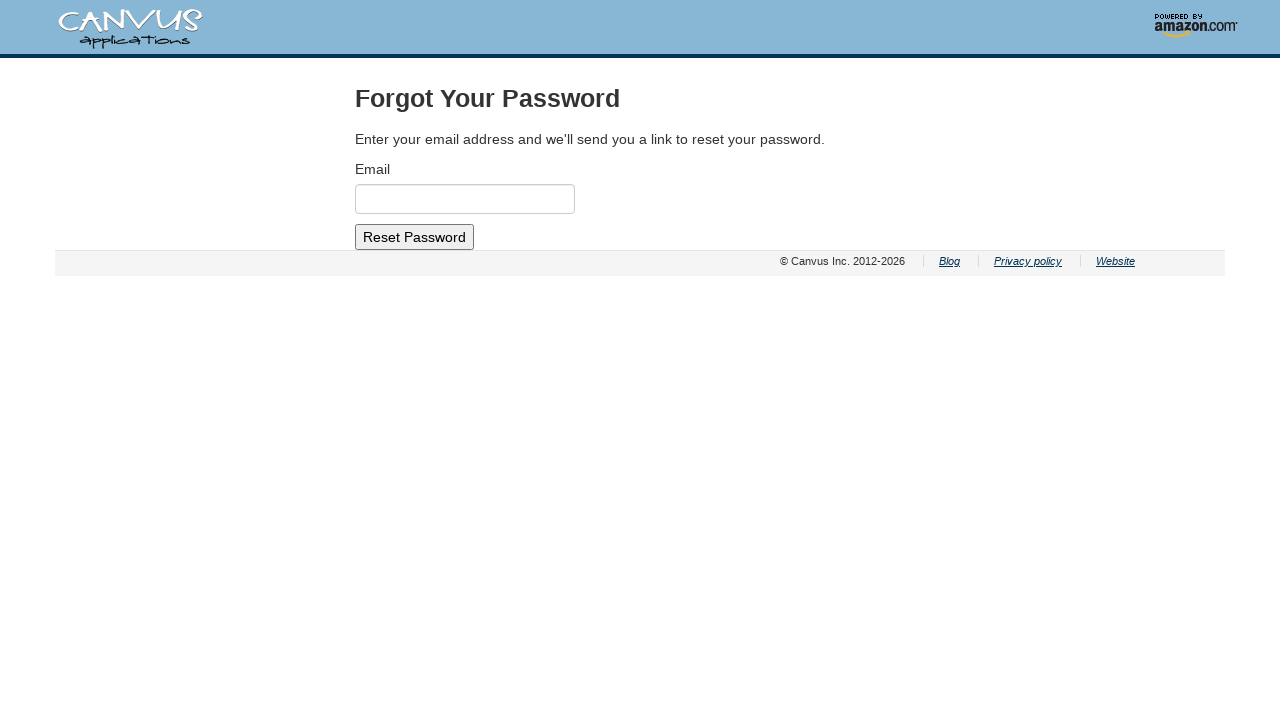

Verified page heading is 'Forgot Your Password'
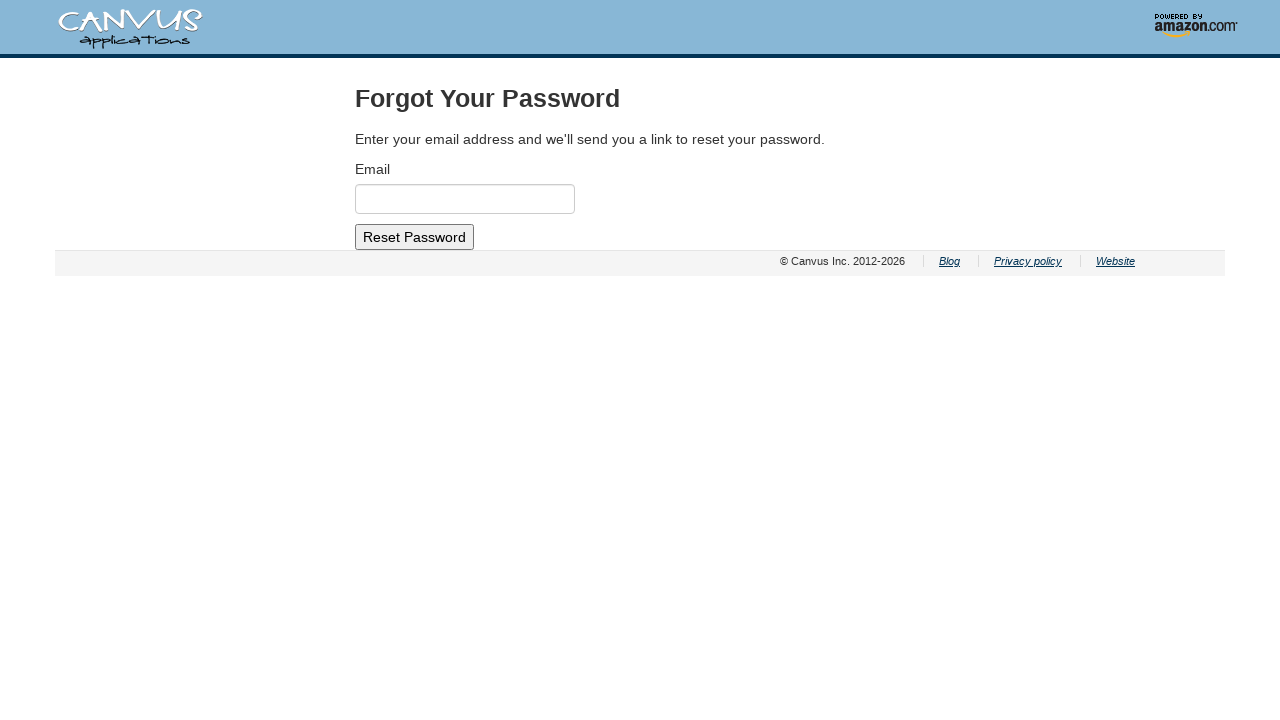

Filled email field with 'testuser42@gmail.com' on #email
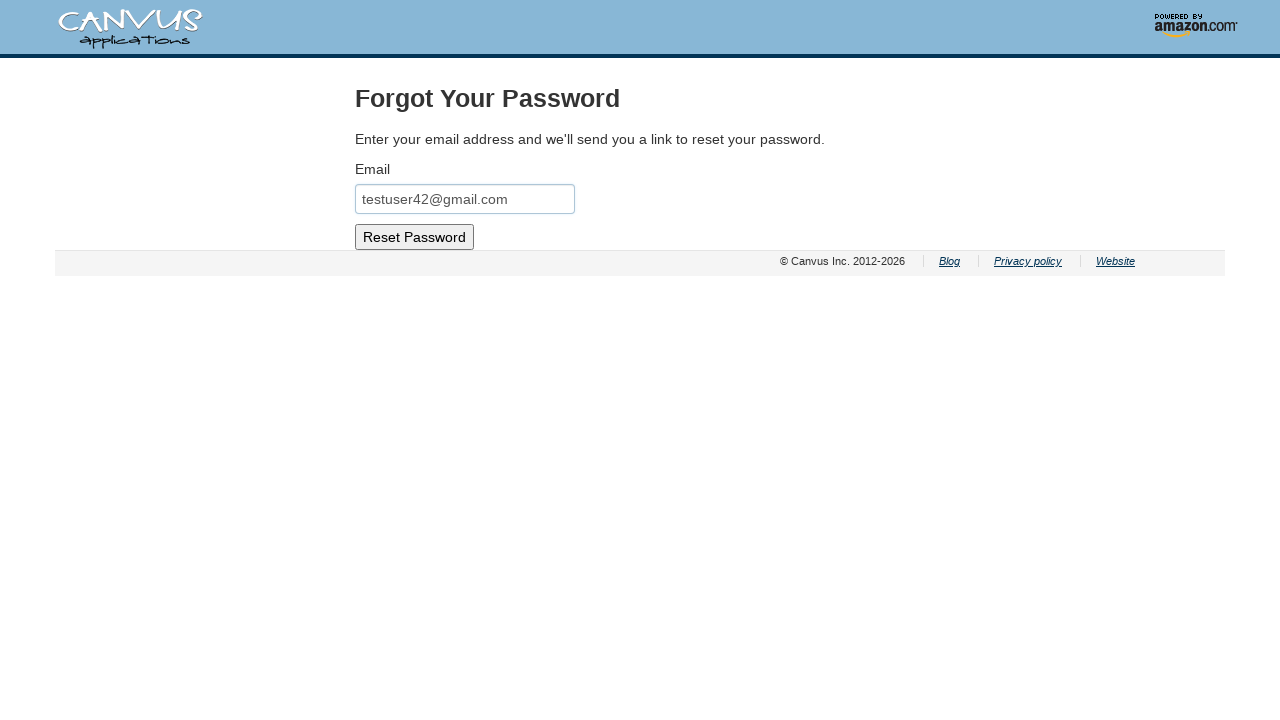

Submitted forgot password form by pressing Enter on #email
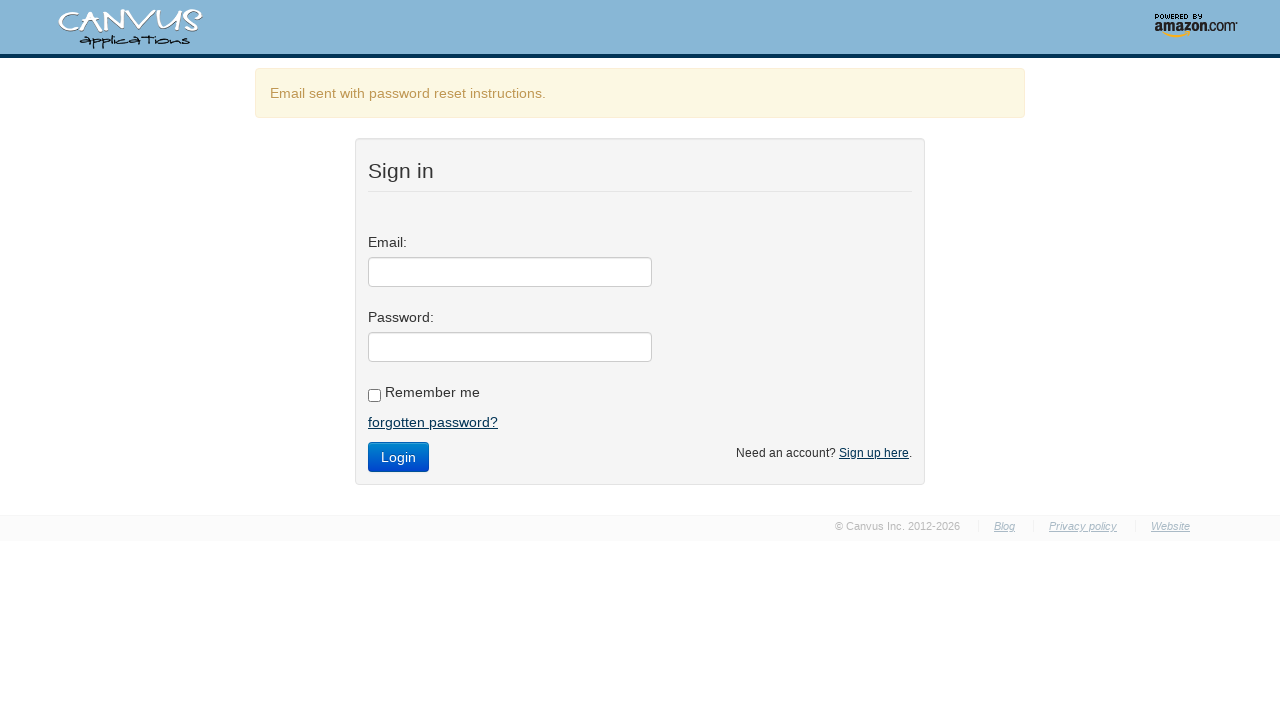

Waited for redirect to login page
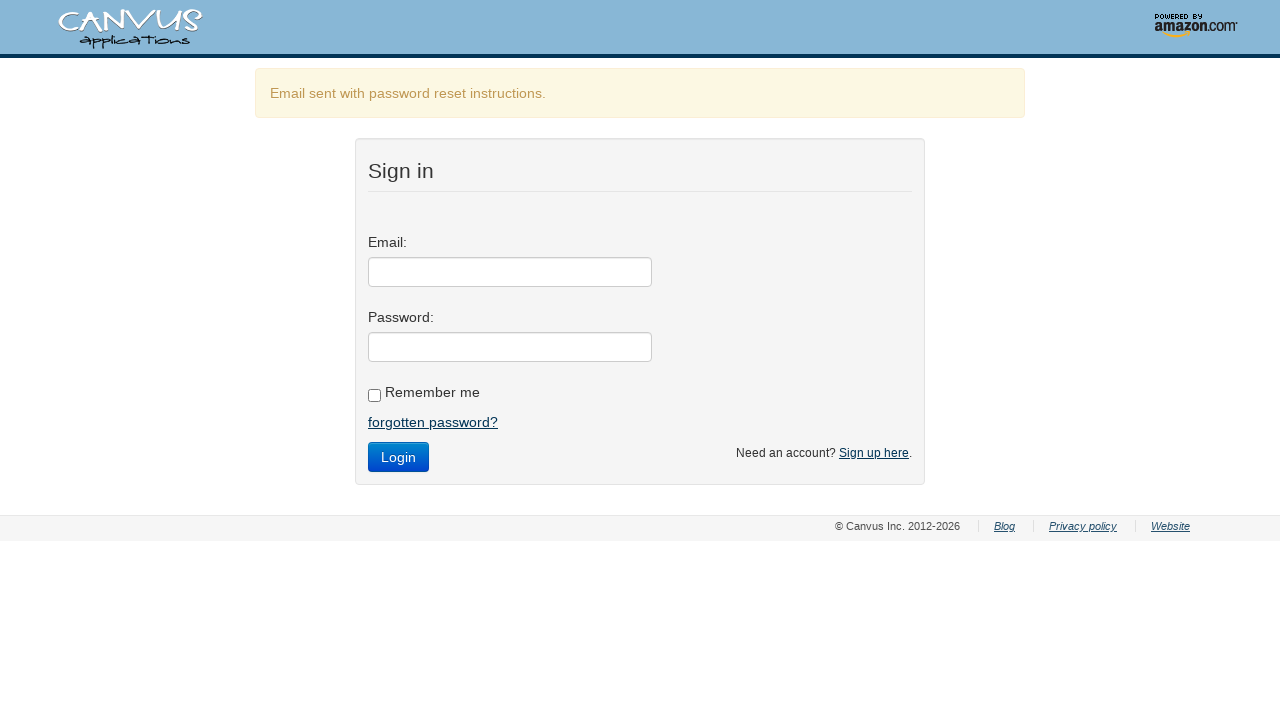

Retrieved success message text
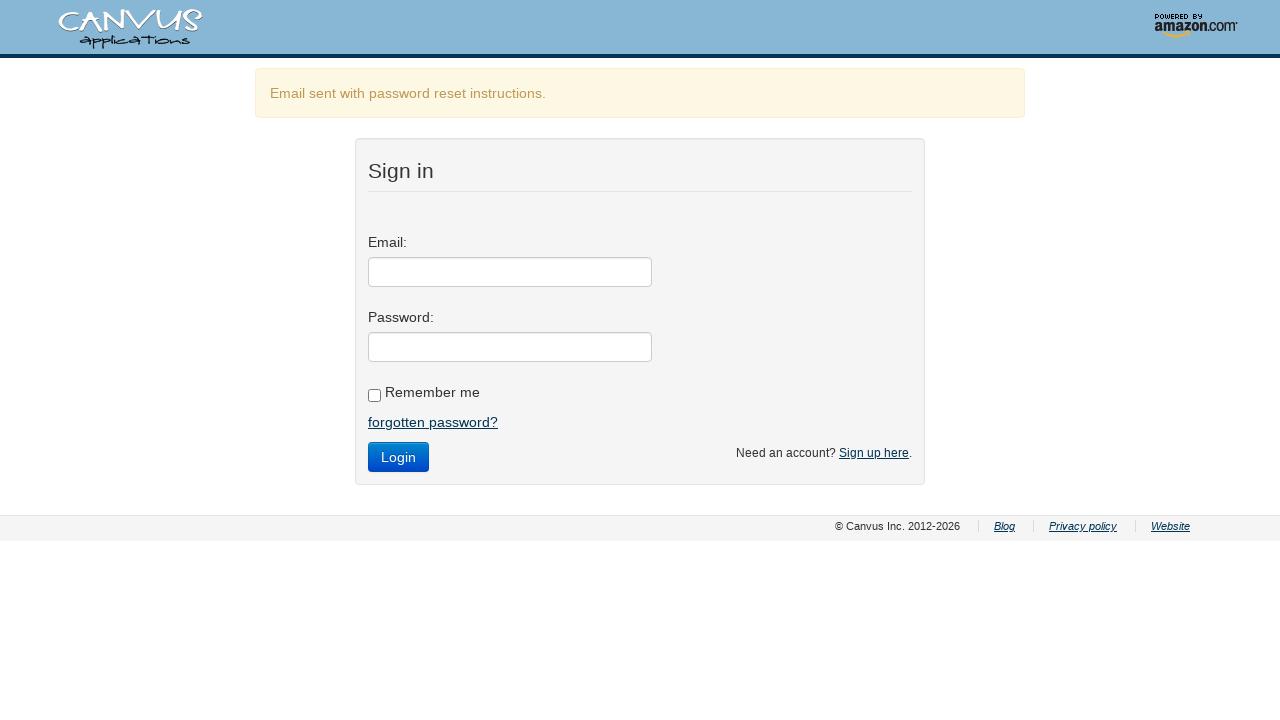

Verified success message displays 'Email sent with password reset instructions.'
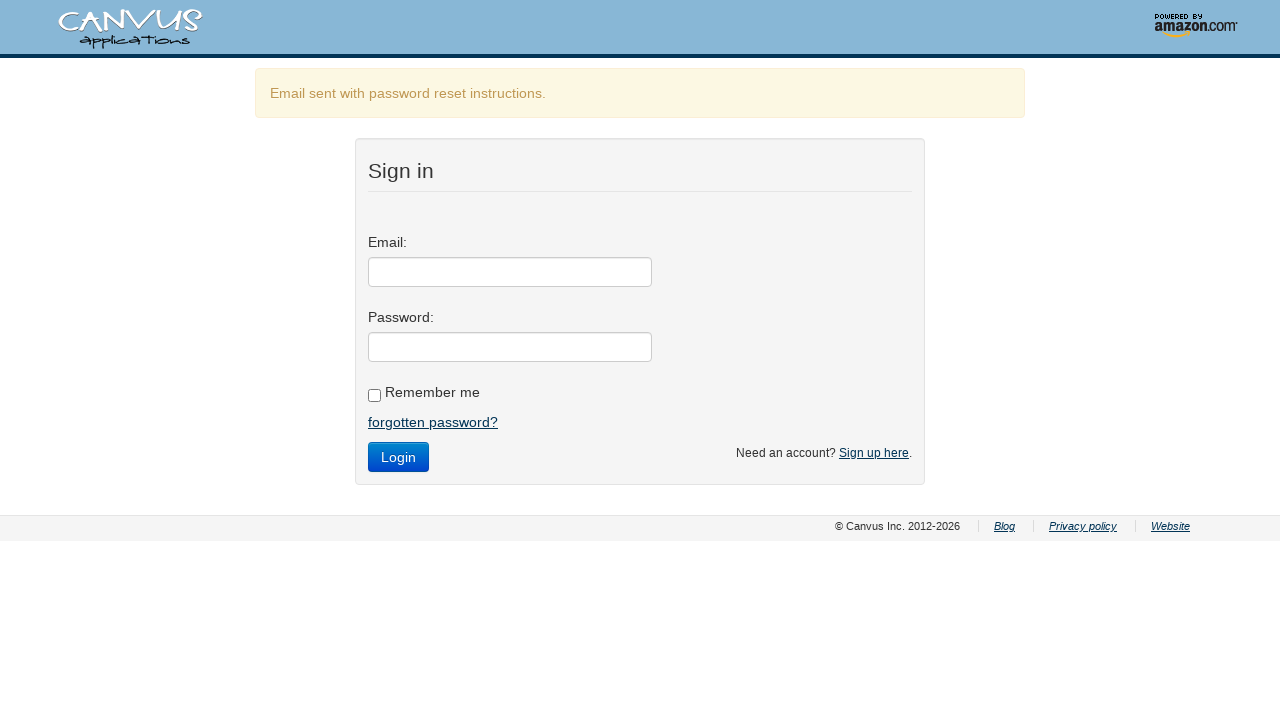

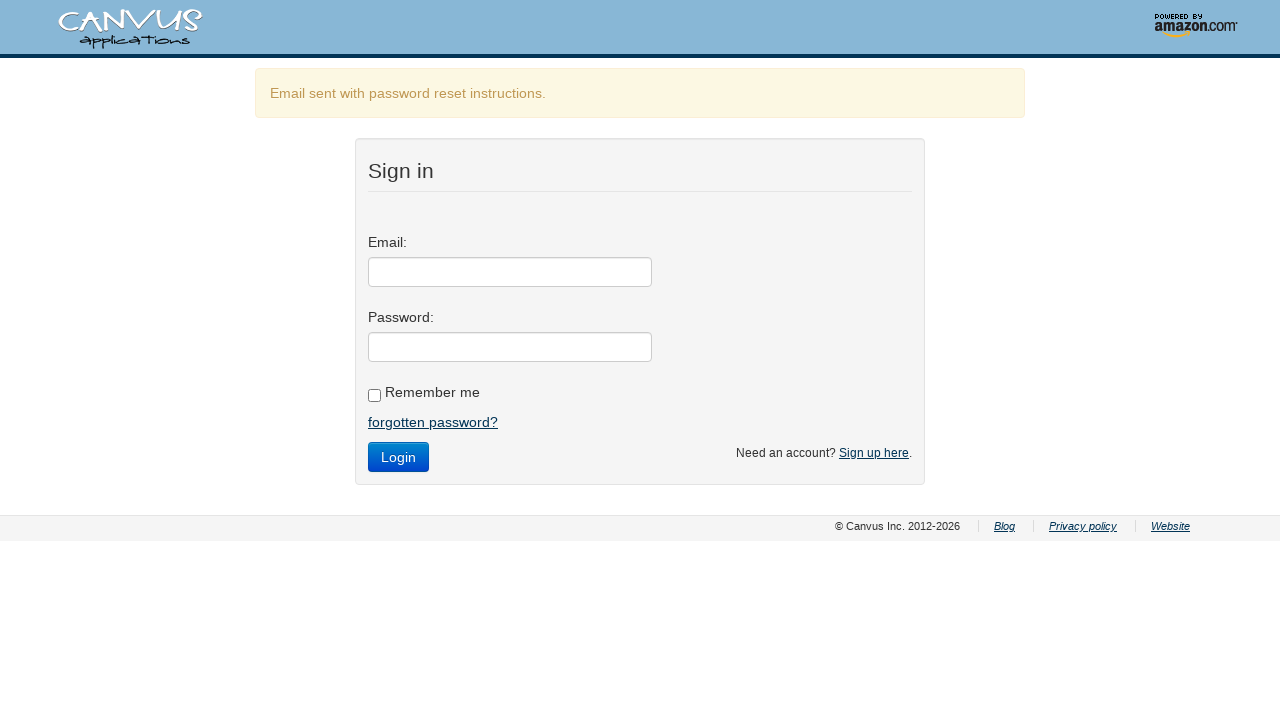